Navigates to Mars news page and waits for news content to load, verifying the page displays news articles

Starting URL: https://data-class-mars.s3.amazonaws.com/Mars/index.html

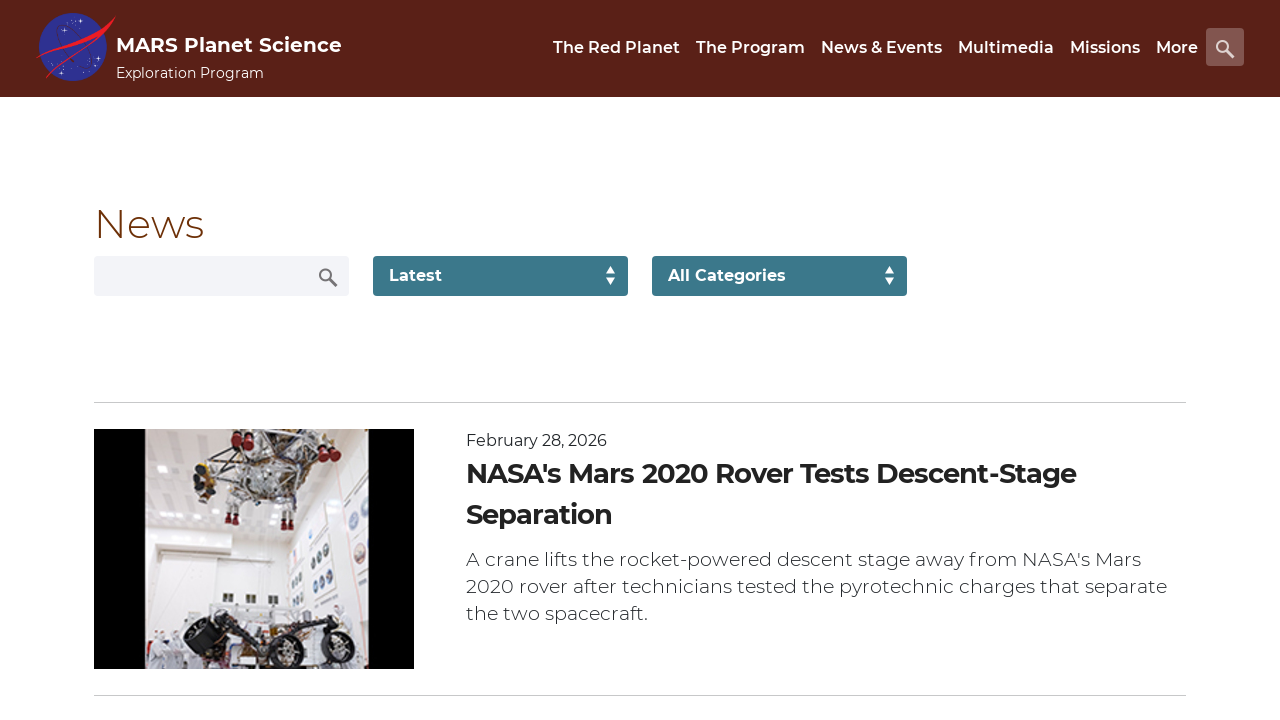

Navigated to Mars news page
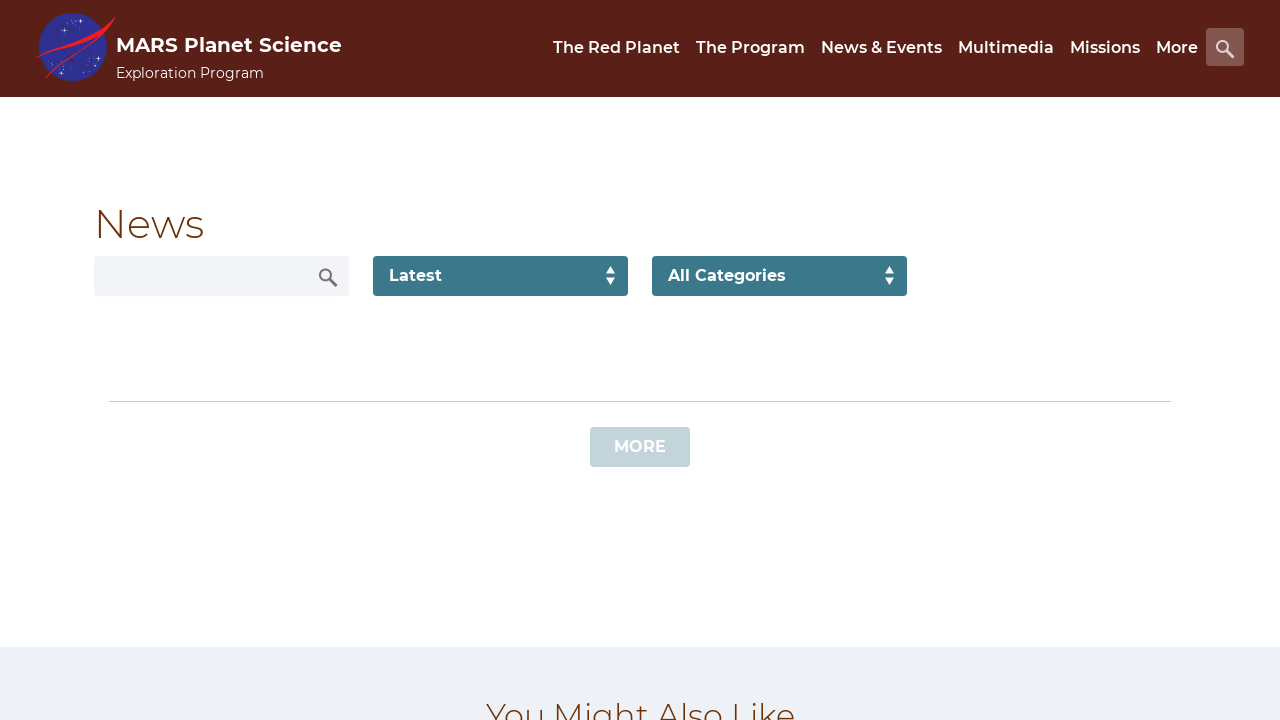

News list text container loaded
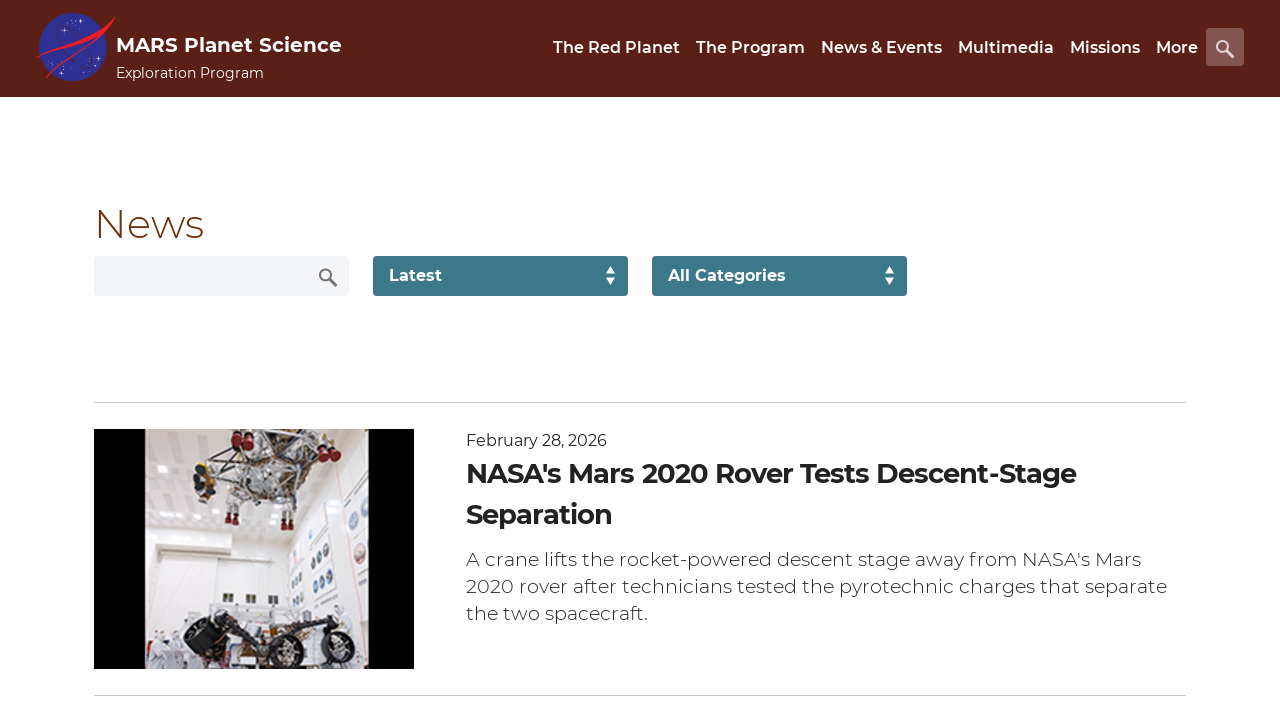

News article titles loaded
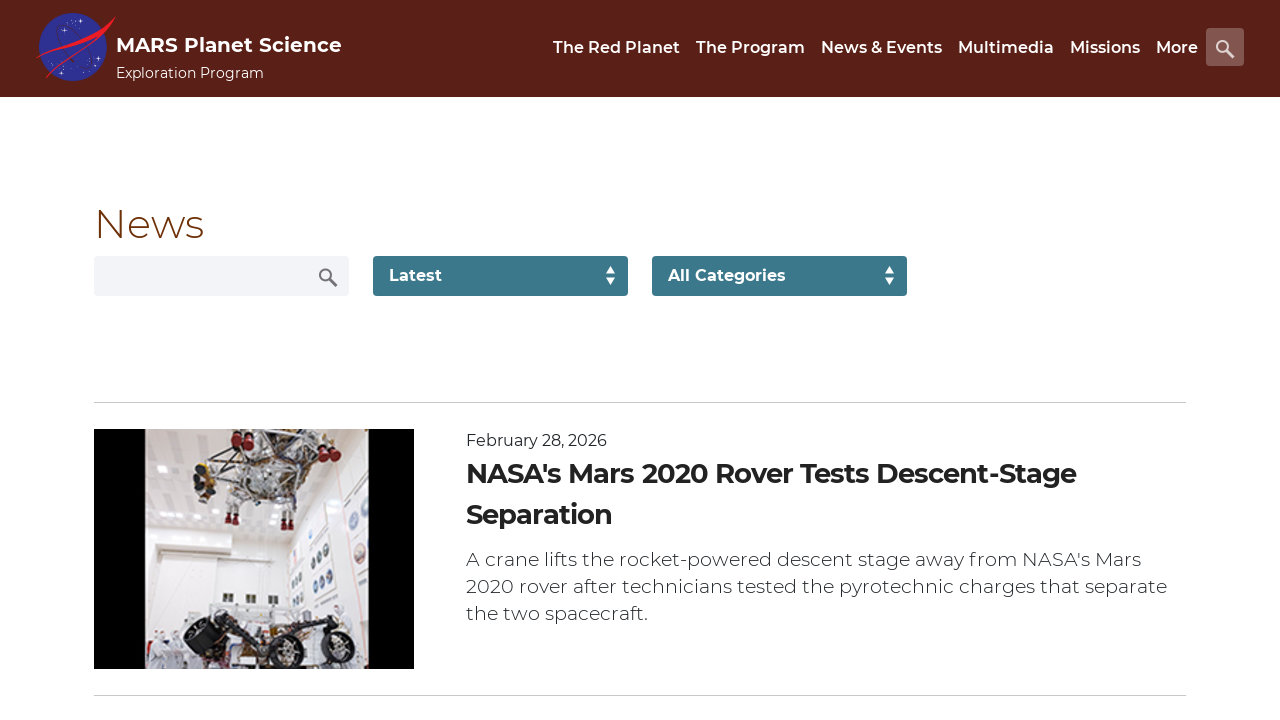

News article teaser bodies loaded - news content verified
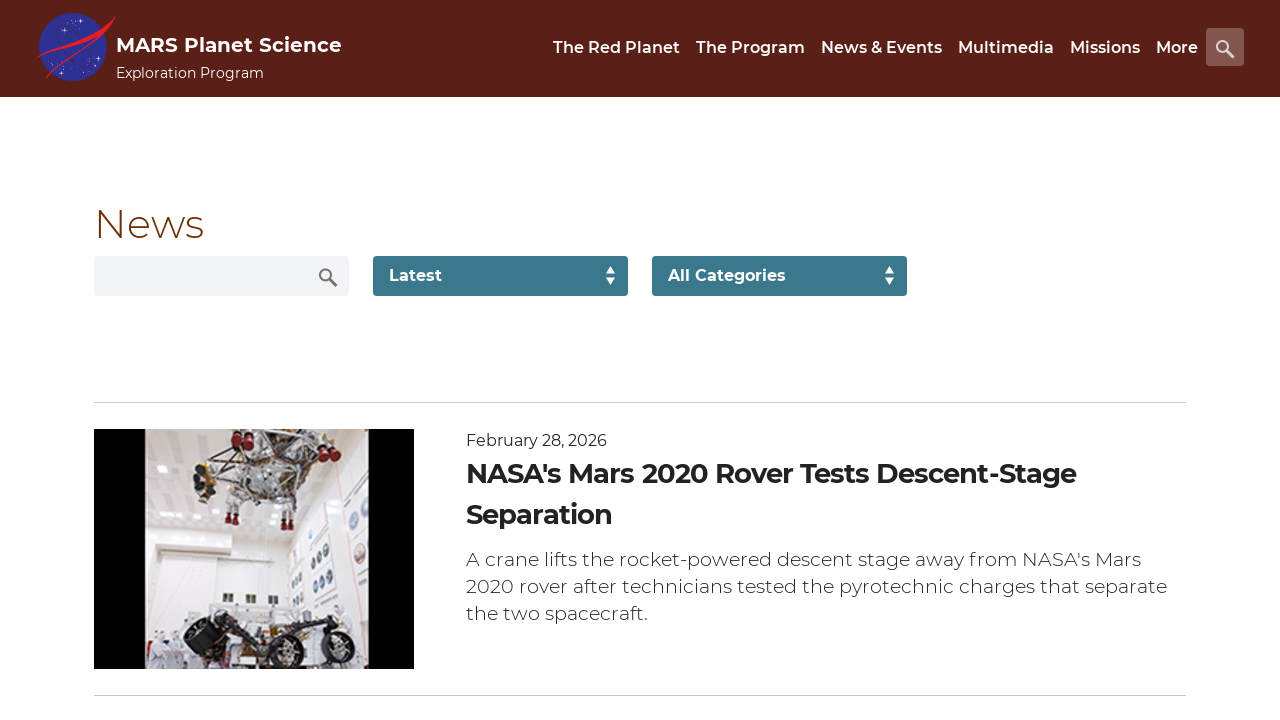

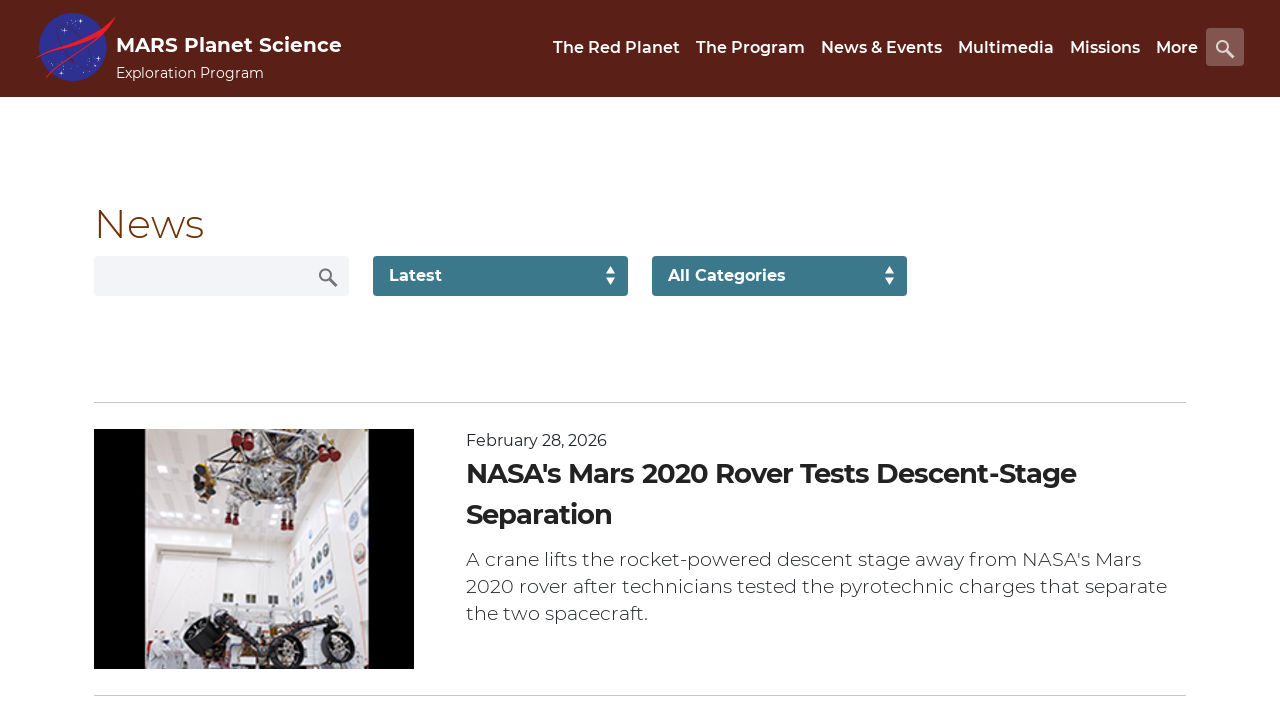